Tests drag and drop functionality on the jQuery UI droppable demo page by dragging an element and dropping it onto a target area within an iframe.

Starting URL: http://jqueryui.com/droppable/

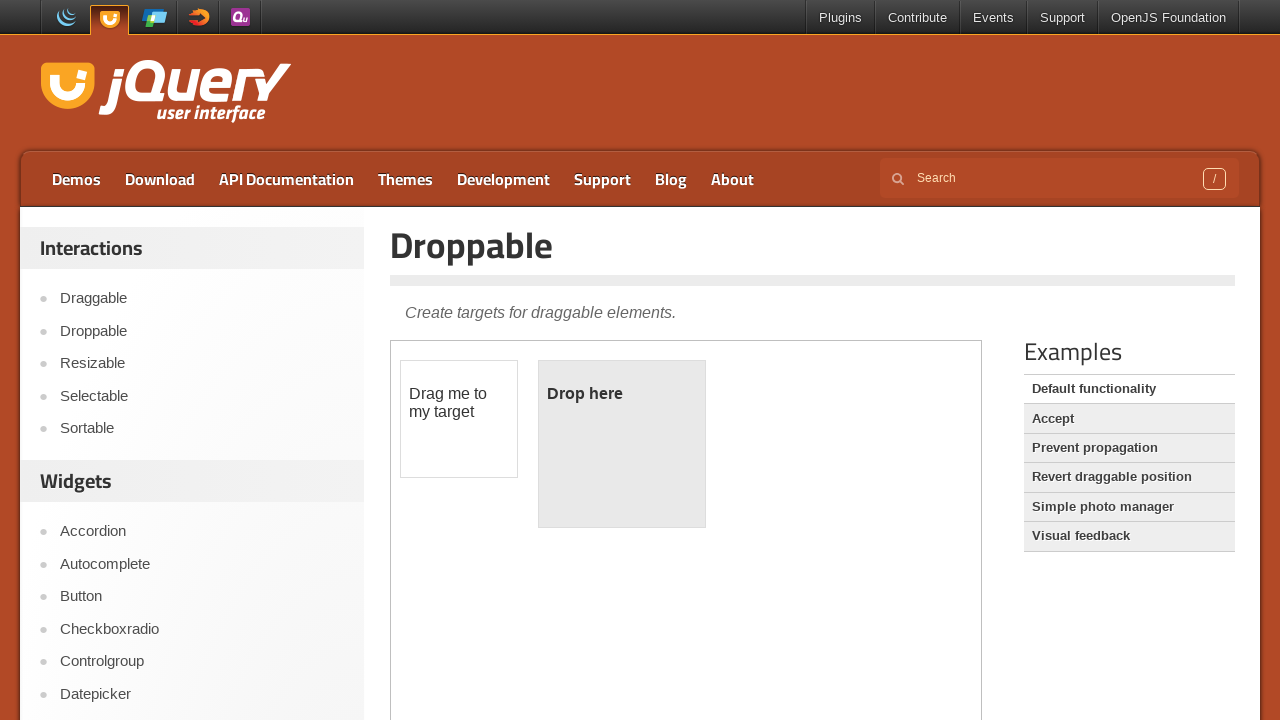

Located the demo iframe
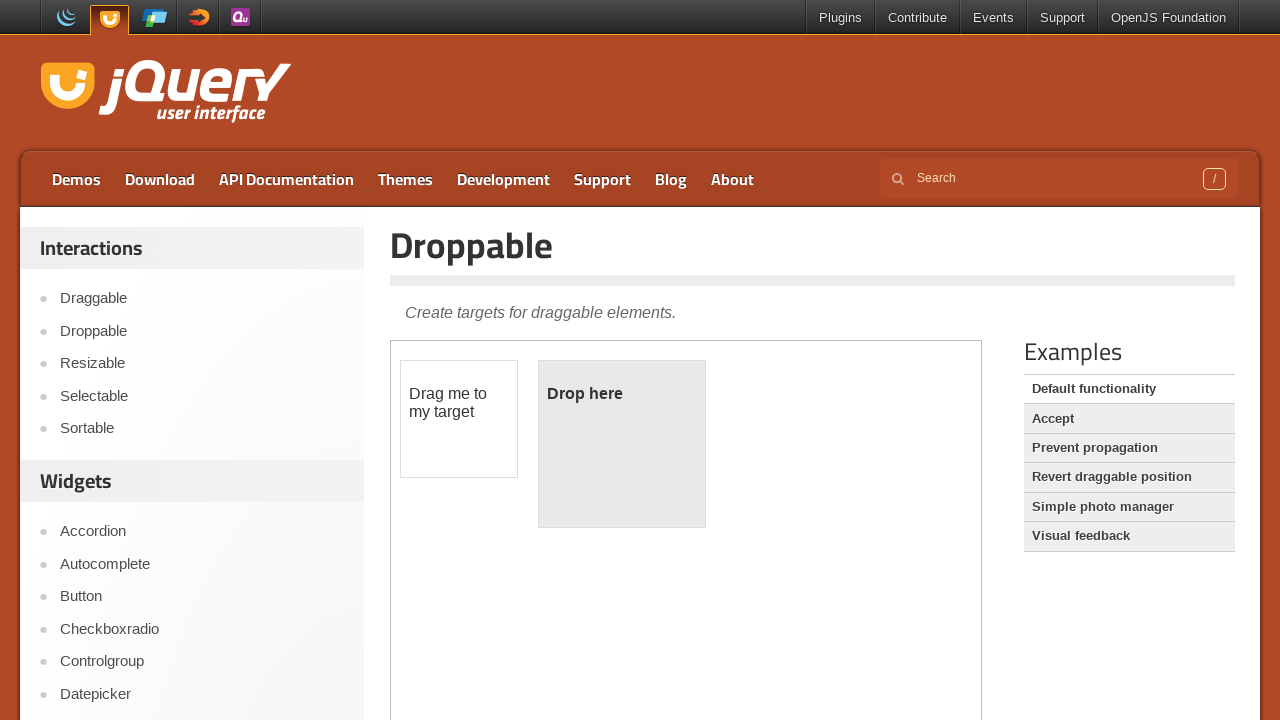

Draggable element became visible
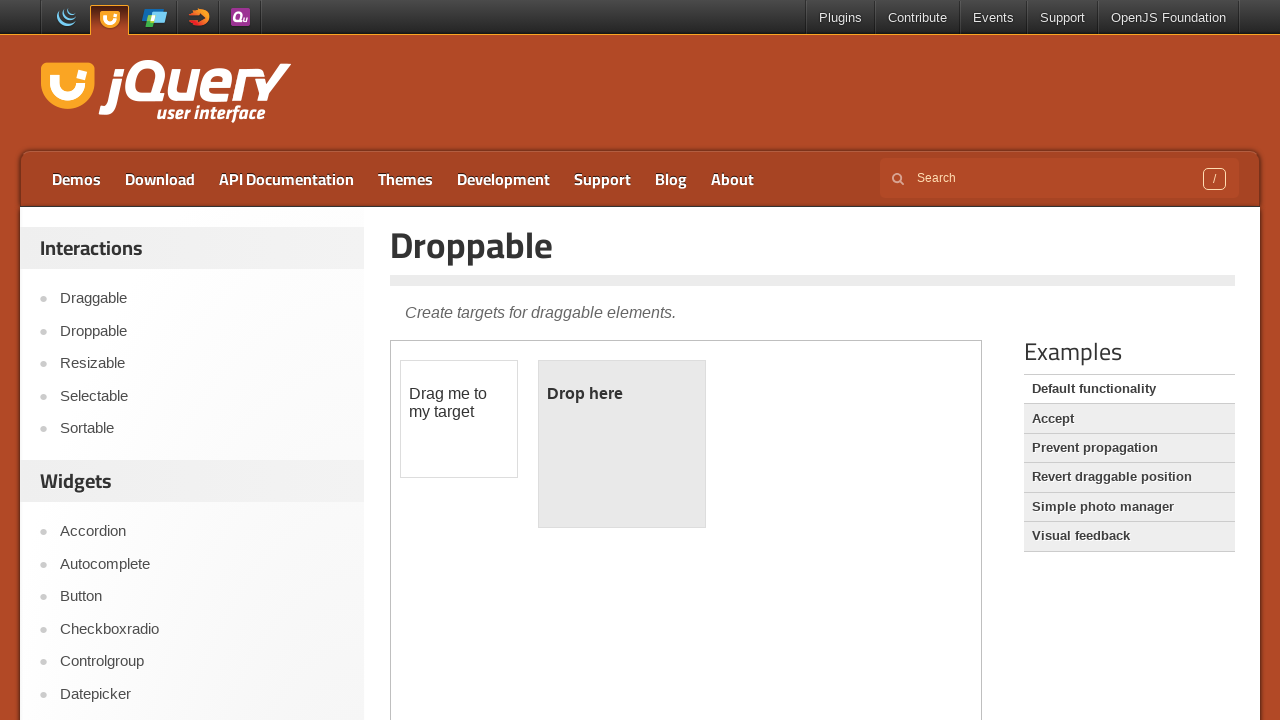

Located the draggable element
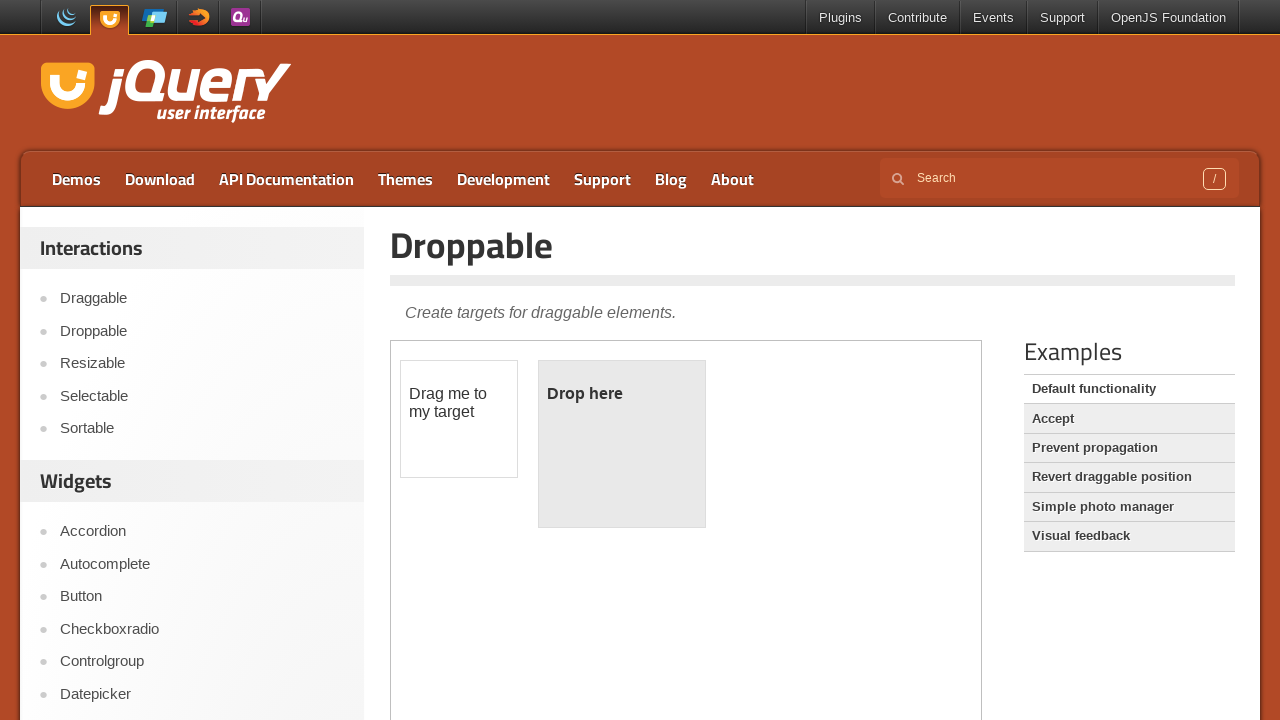

Located the droppable target area
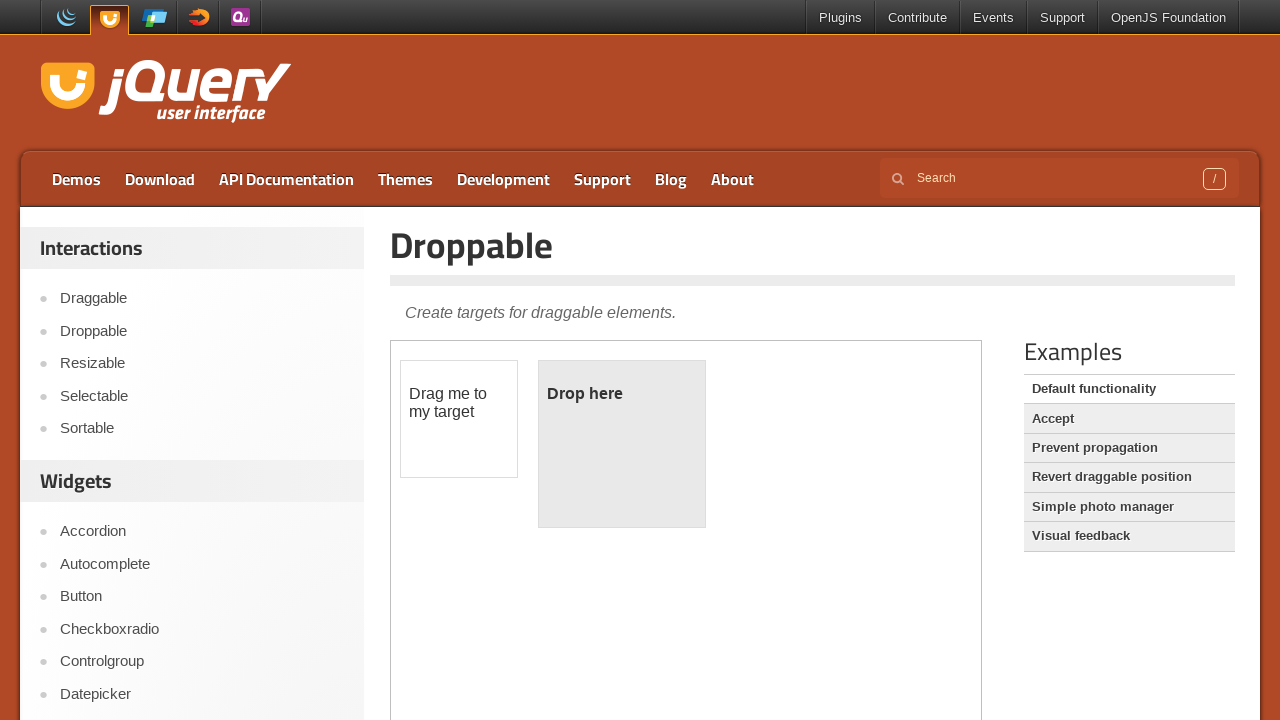

Dragged element onto droppable target area at (622, 444)
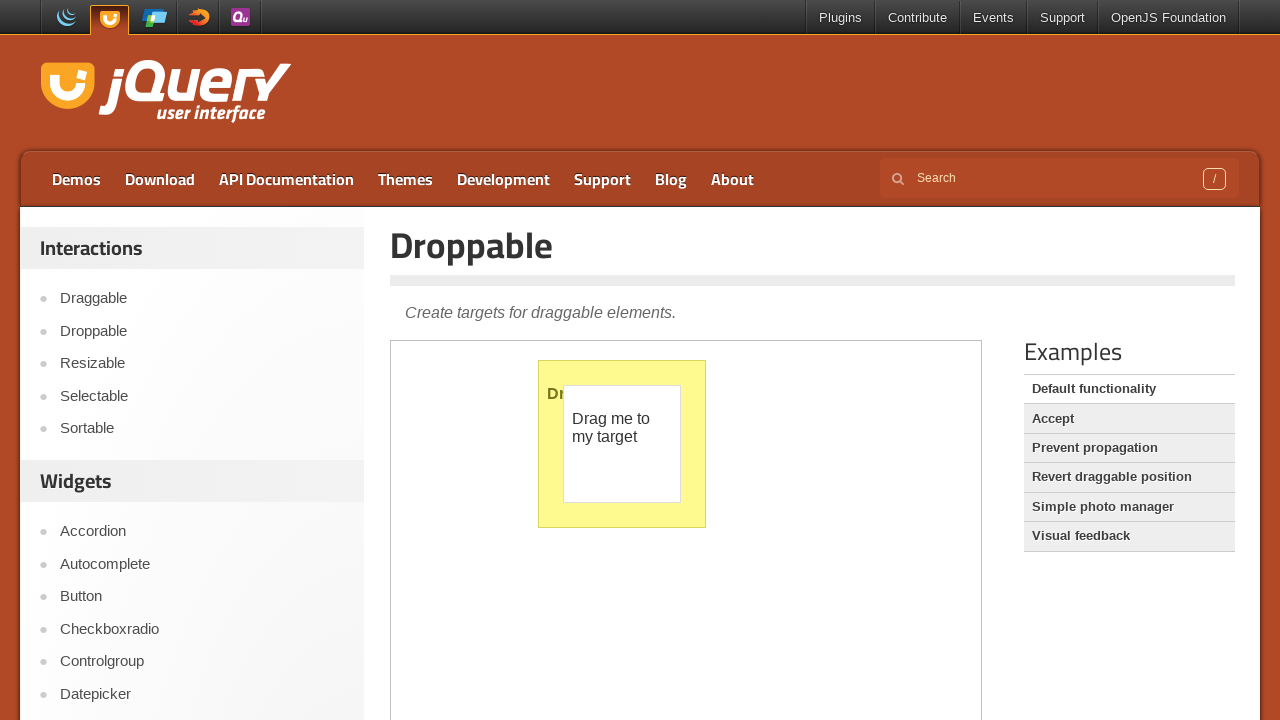

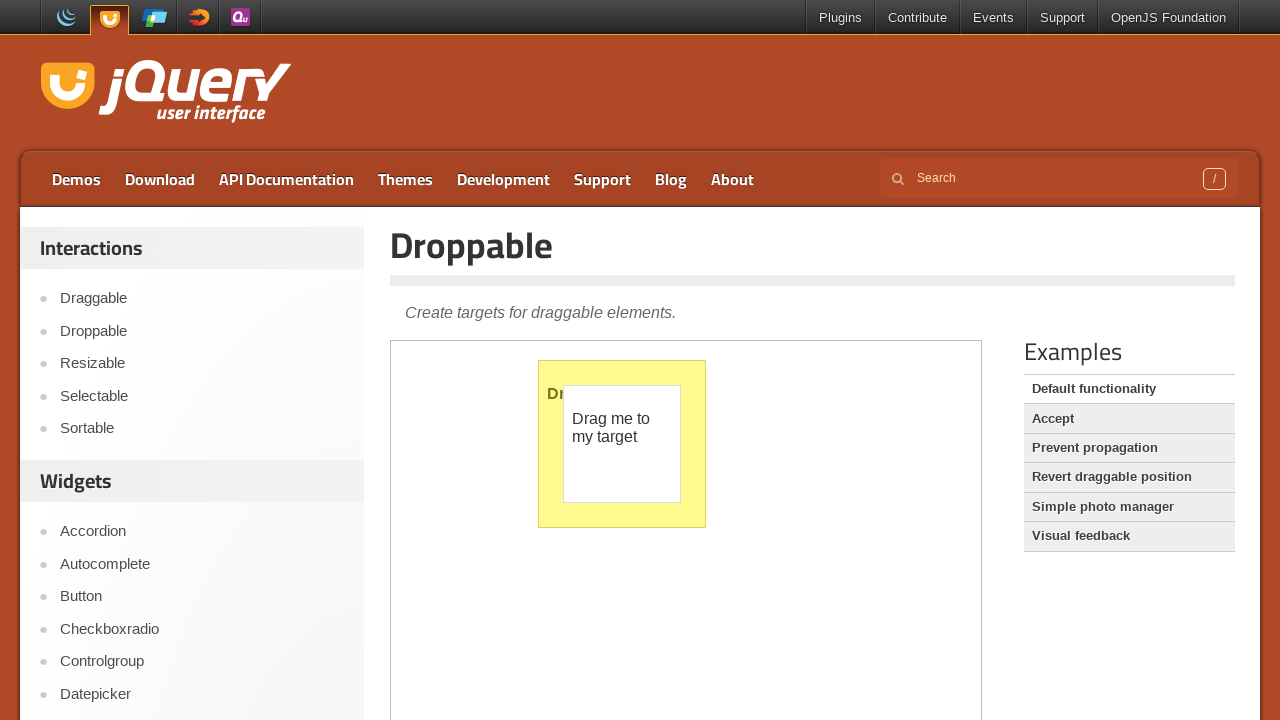